Tests JavaScript alert handling including accepting a simple alert, dismissing a confirm dialog, and entering text into a prompt alert then accepting it.

Starting URL: https://letcode.in/alert

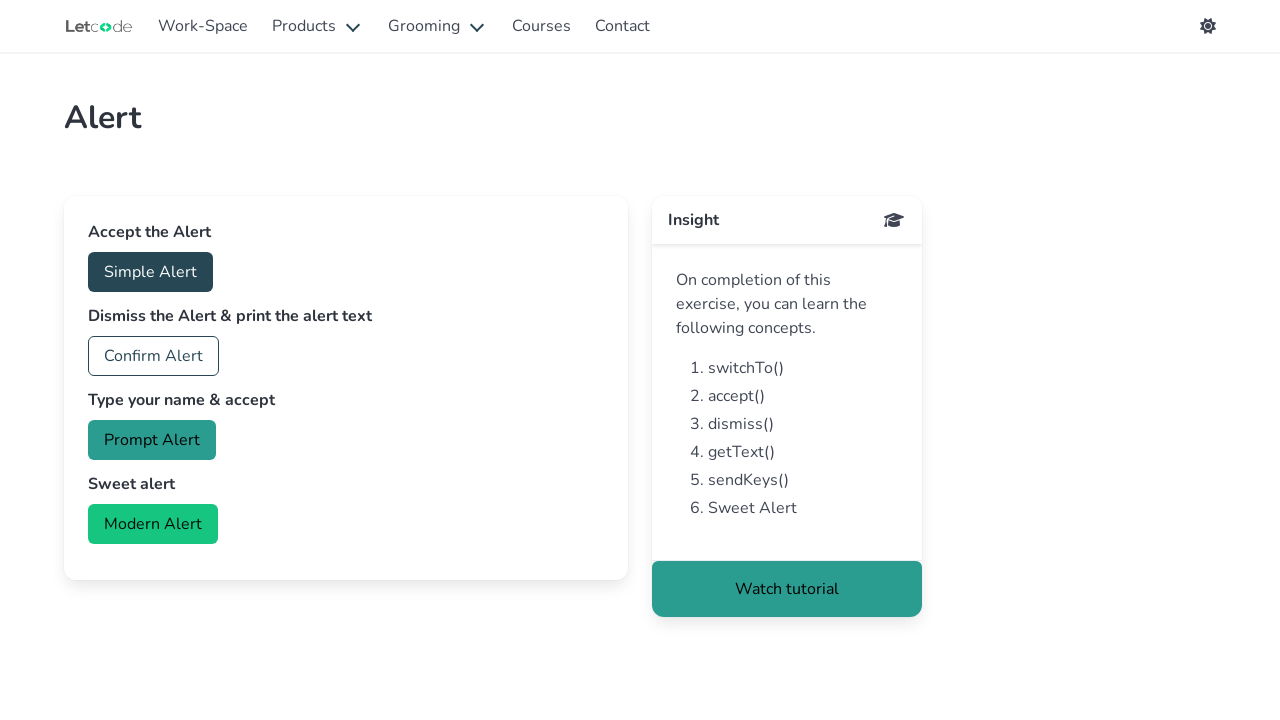

Set up dialog handler to accept alert
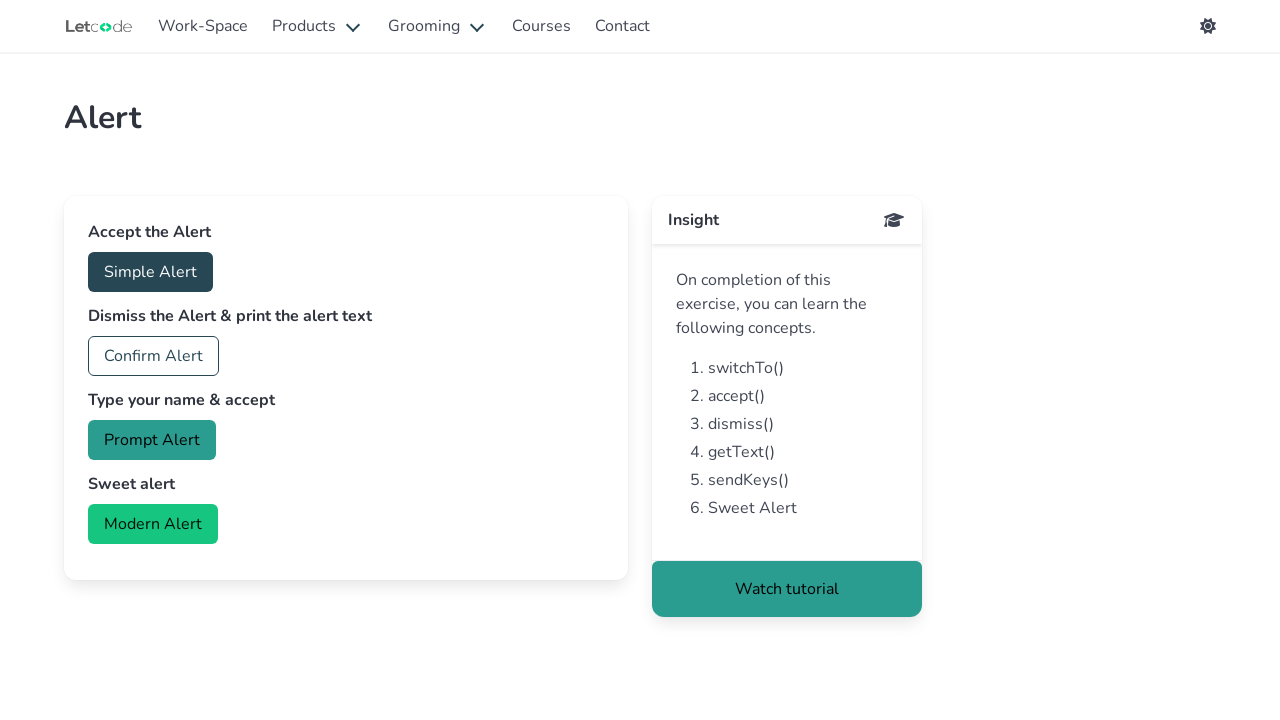

Clicked button to trigger simple alert at (150, 272) on #accept
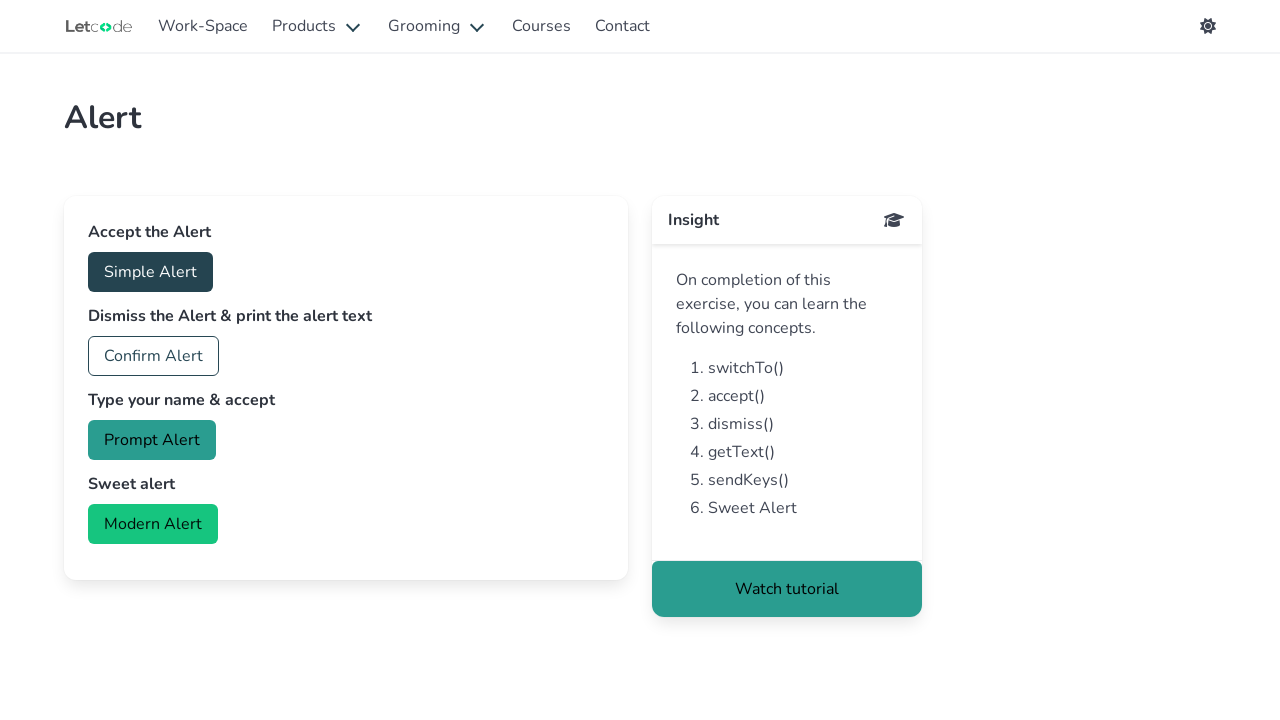

Waited for alert to be processed
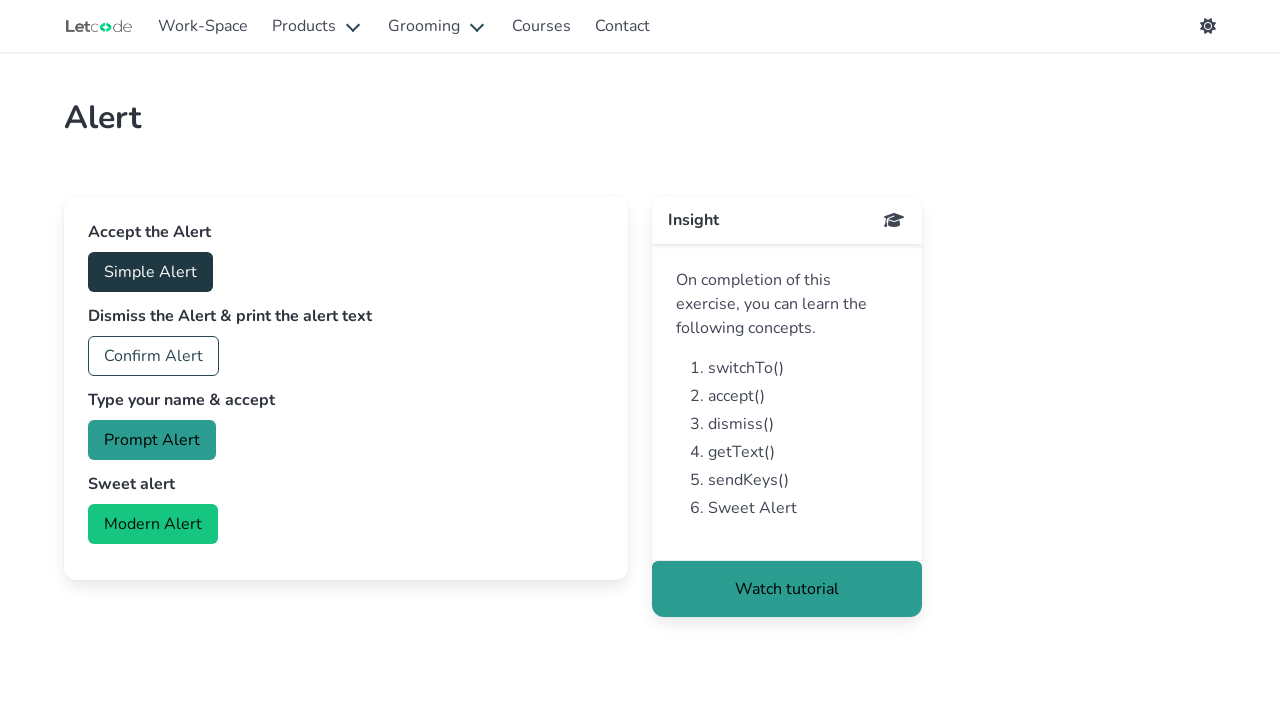

Navigated back to alert page
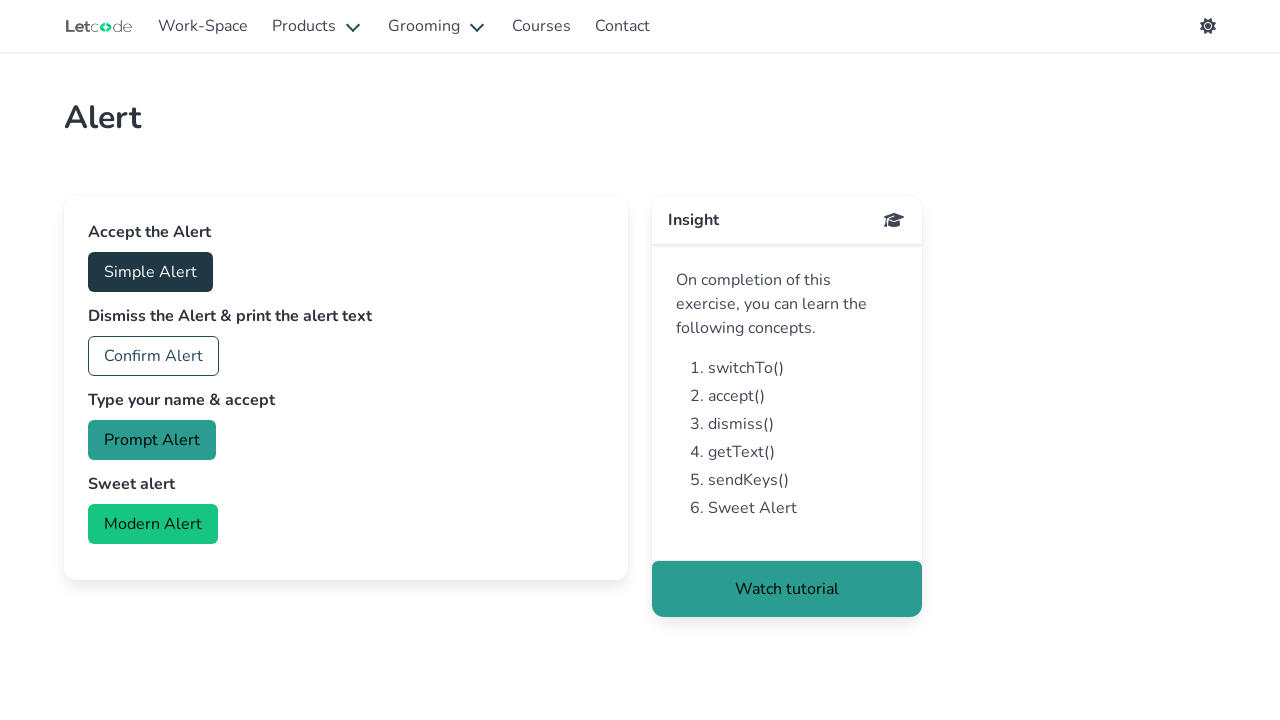

Set up dialog handler to dismiss confirm dialog
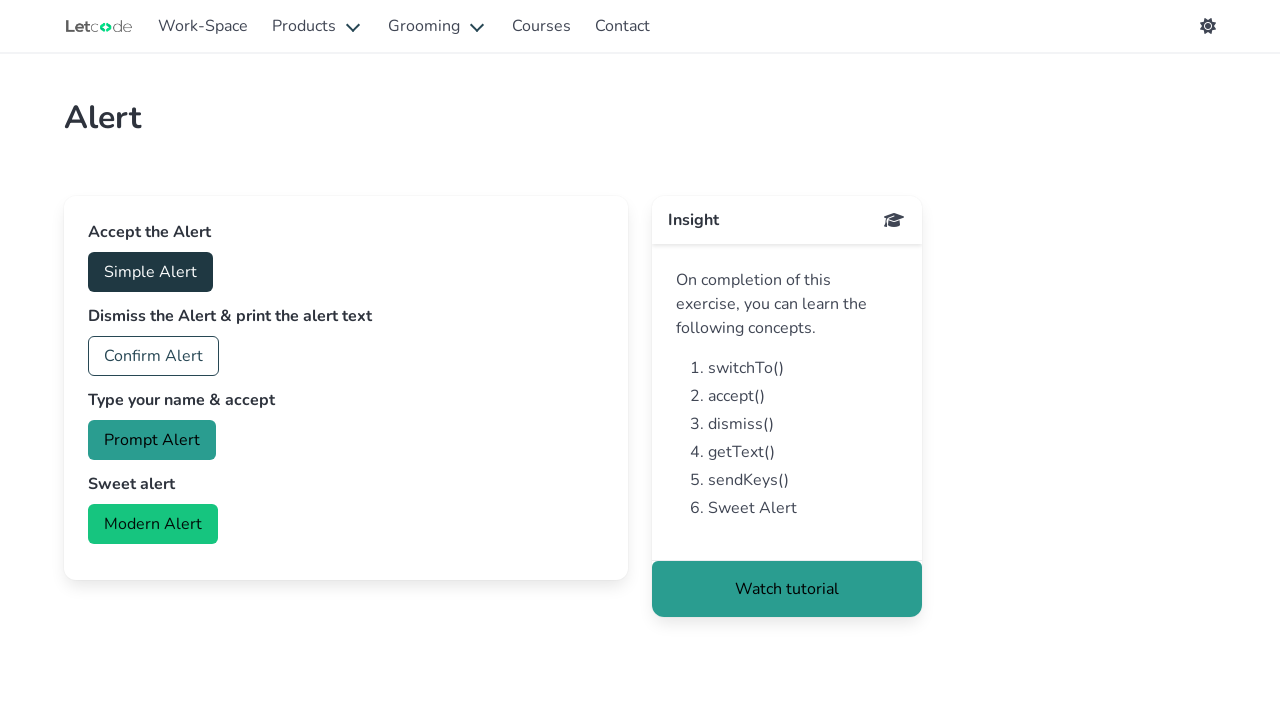

Clicked button to trigger confirm dialog at (154, 356) on #confirm
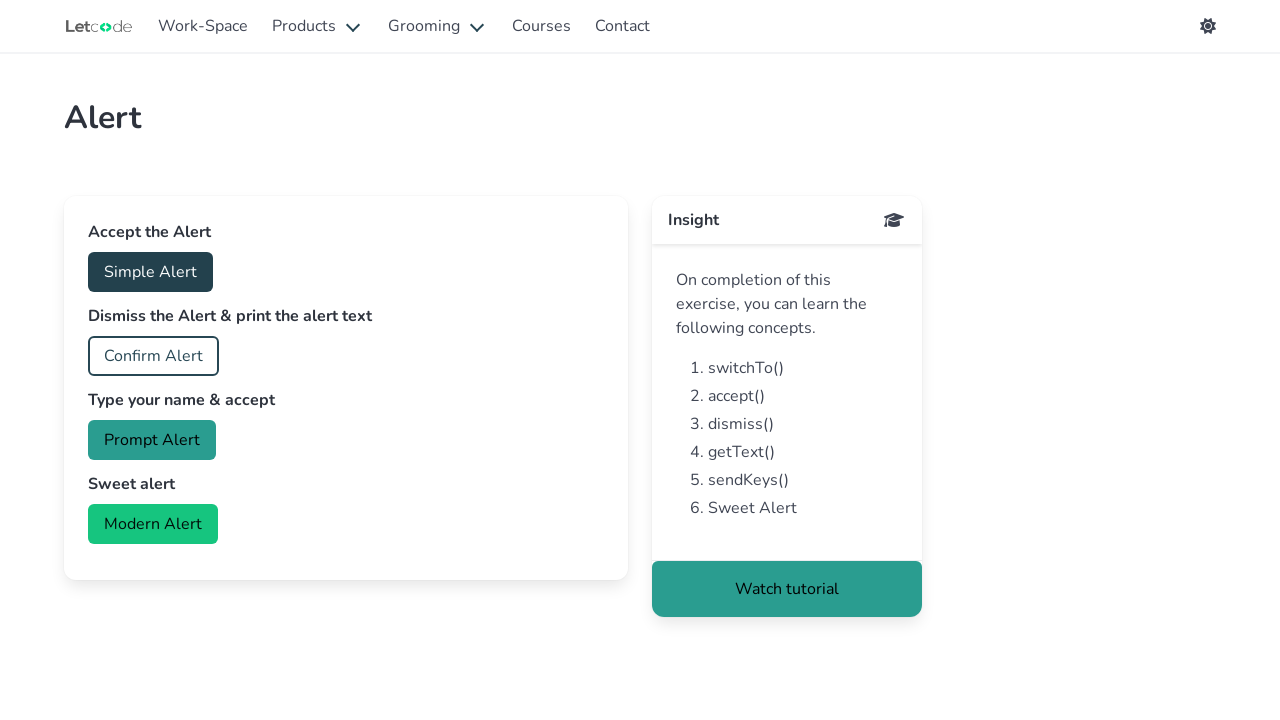

Waited for confirm dialog to be dismissed
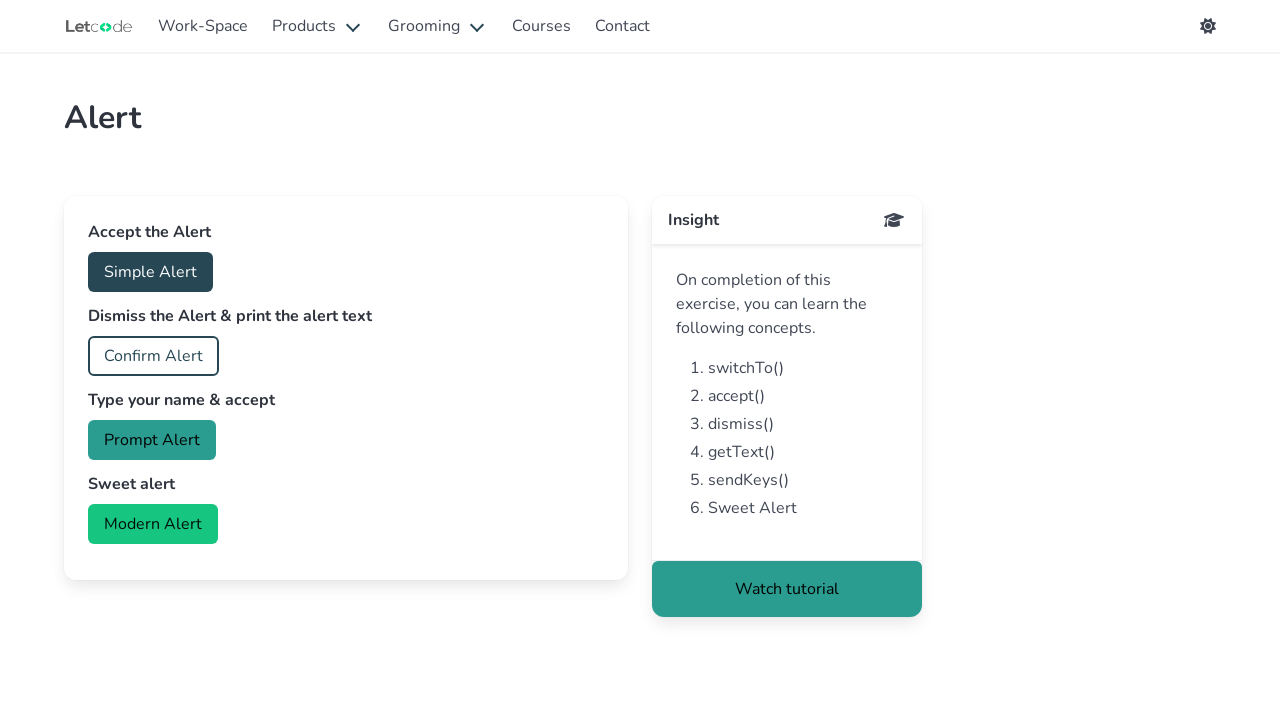

Navigated back to alert page for prompt test
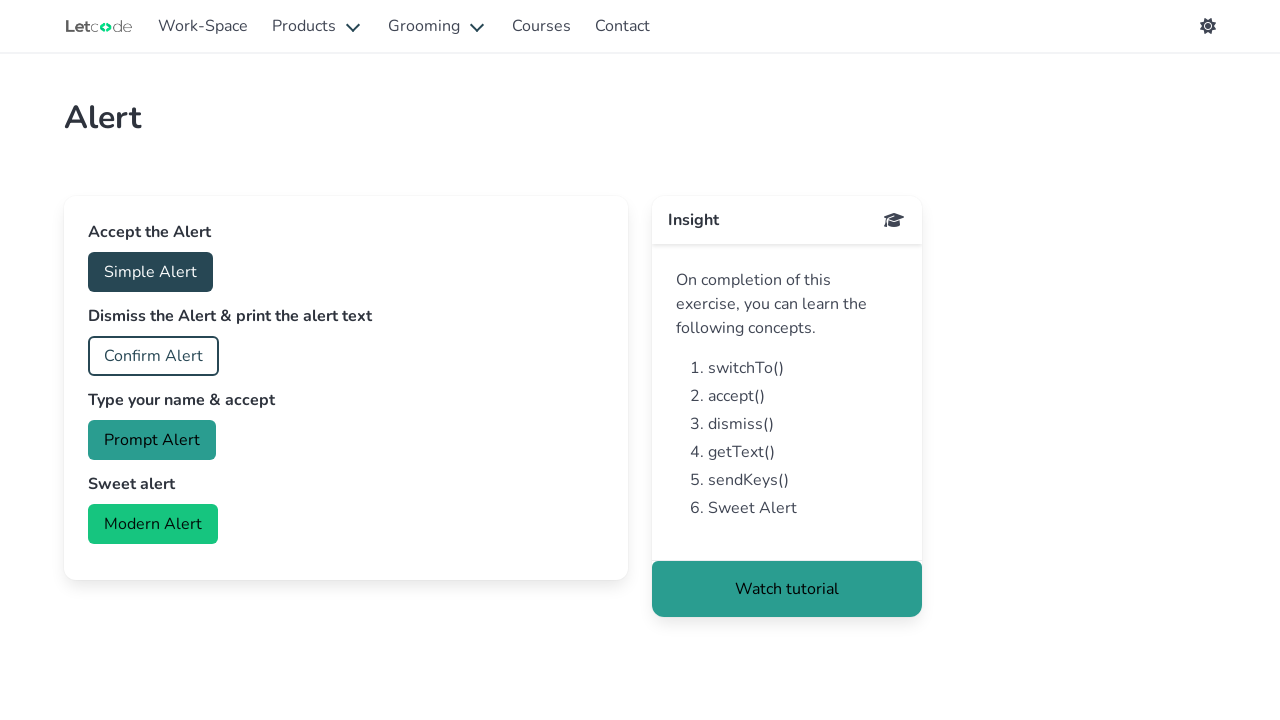

Set up dialog handler to accept prompt with text
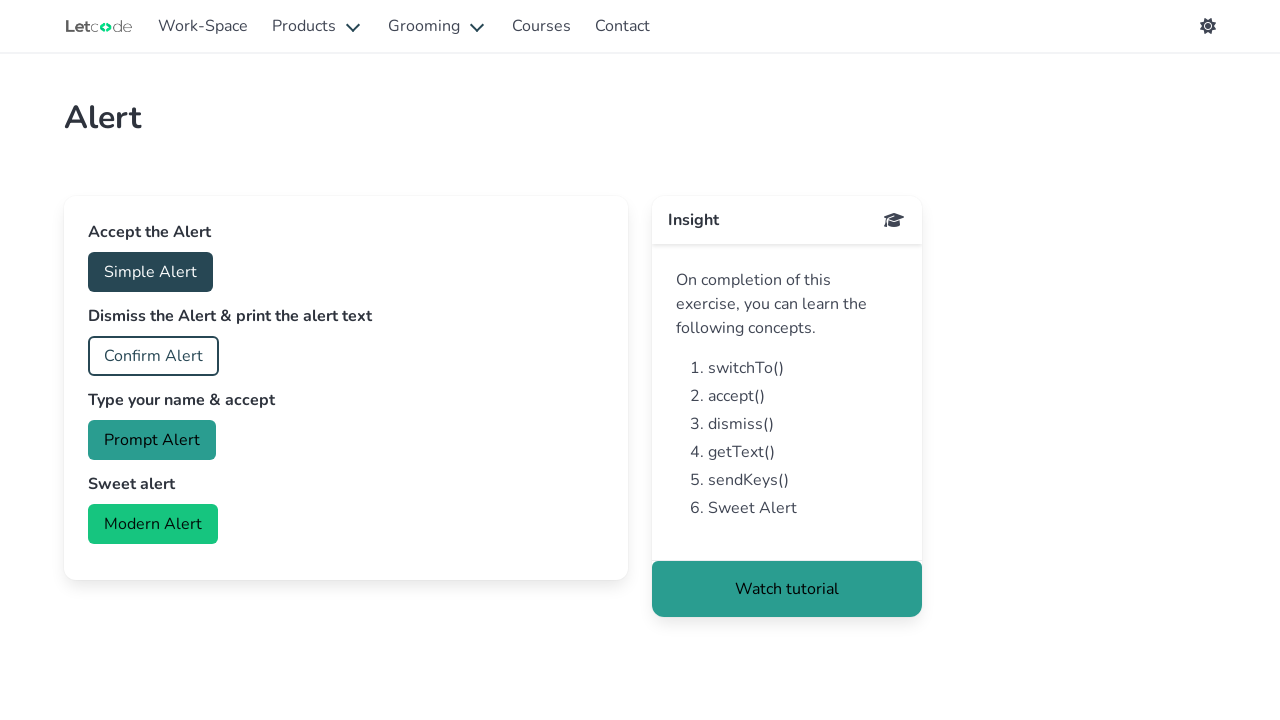

Clicked button to trigger prompt alert at (152, 440) on #prompt
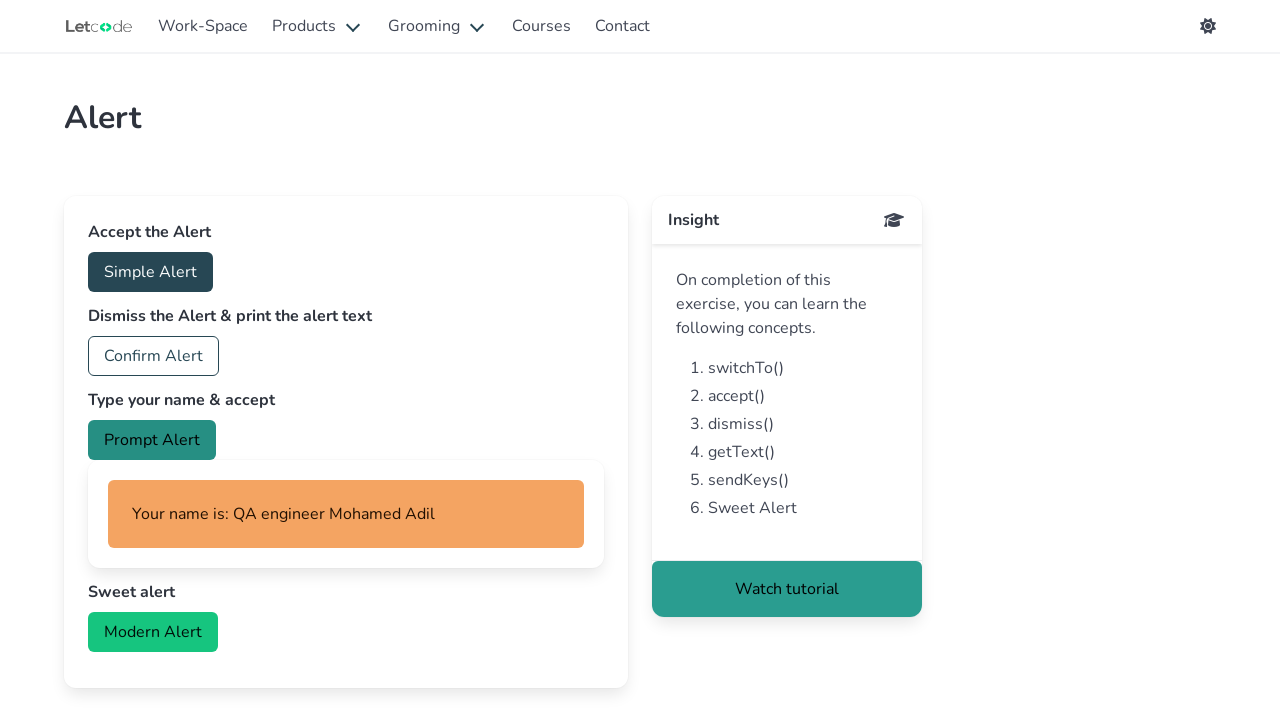

Waited for prompt to be processed with entered text
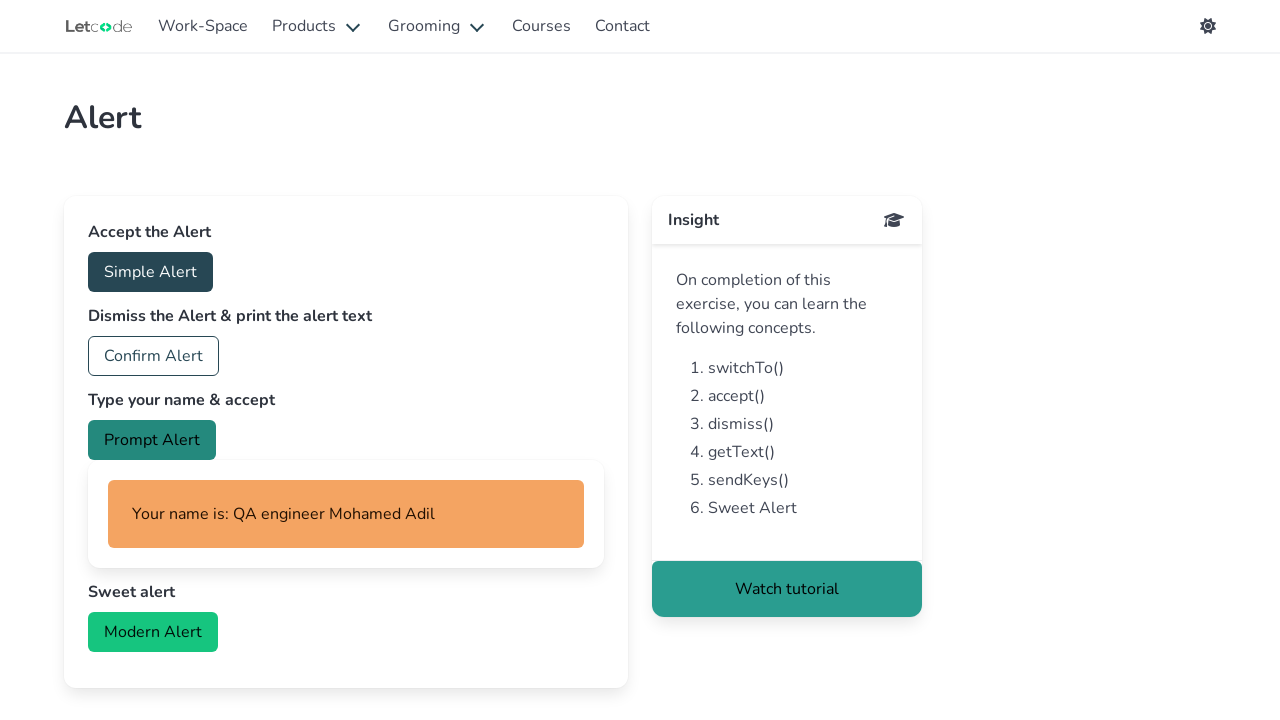

Verified that entered name appears on page
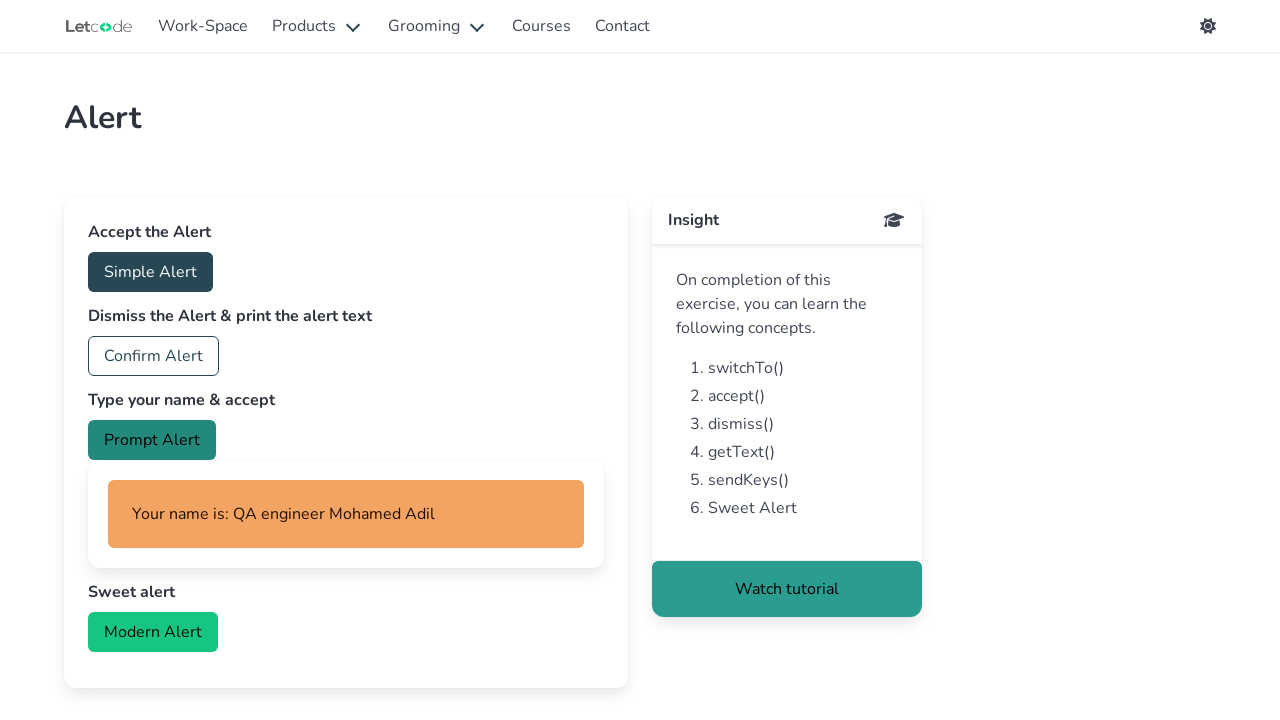

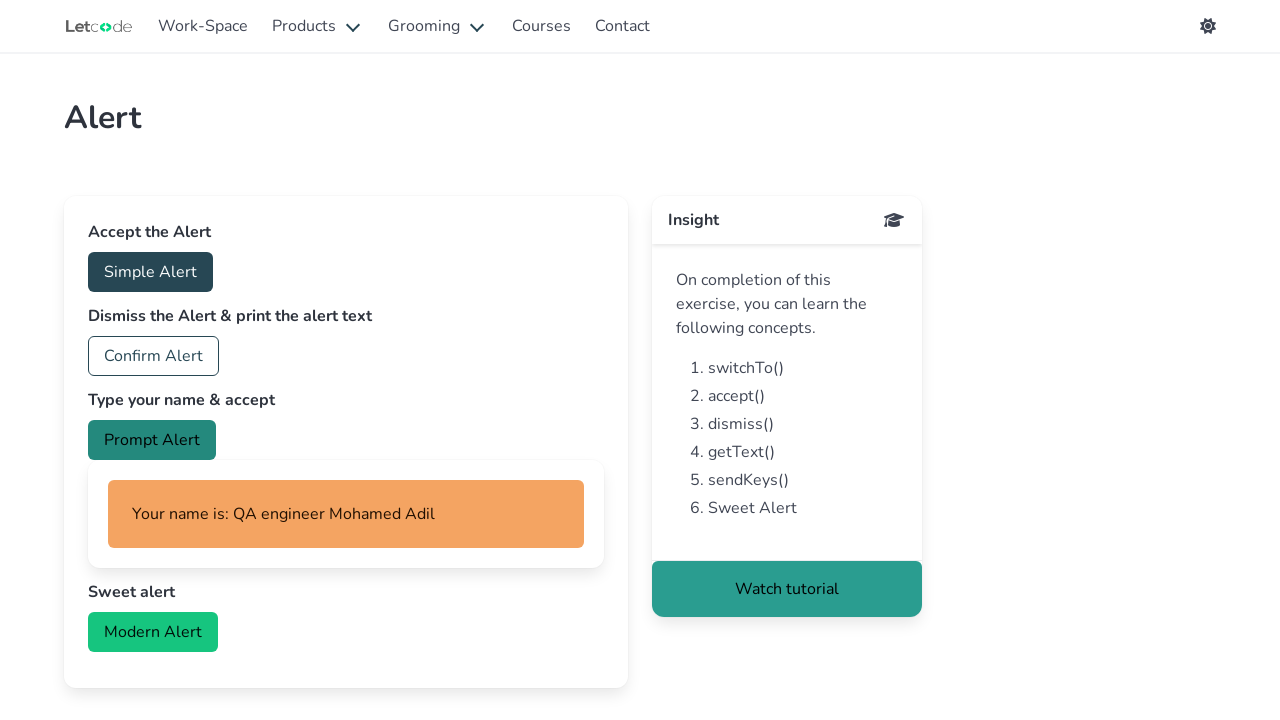